Tests the simple notes application by creating a new note with a title and multi-line details, then verifies the note appears in the list.

Starting URL: https://testpages.herokuapp.com/styled/apps/notes/simplenotes.html

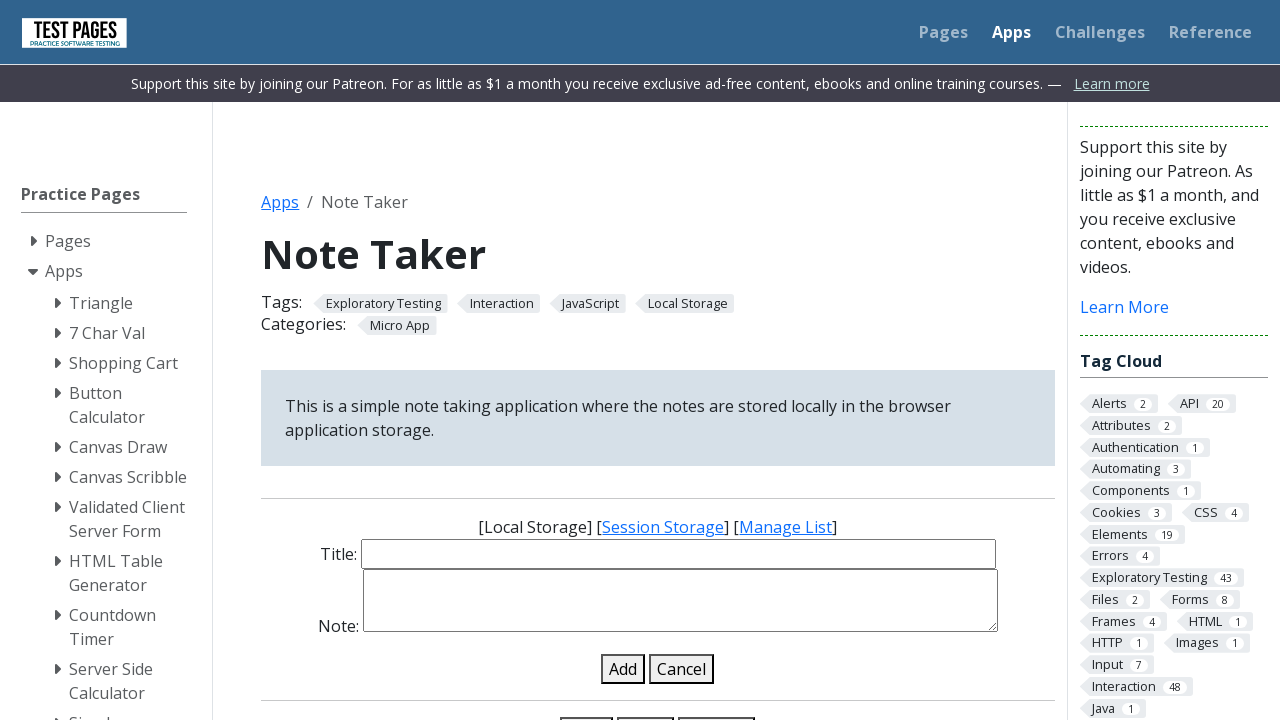

Filled note title input with 'My First Note' on #note-title-input
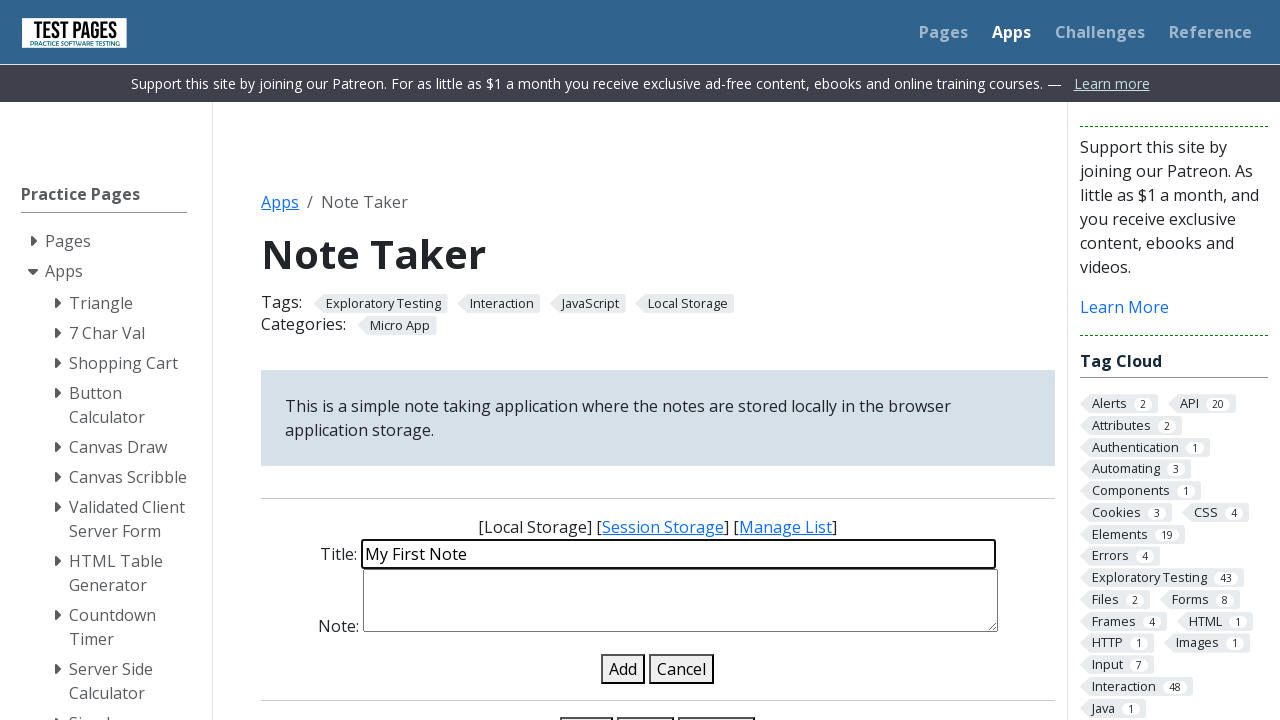

Filled note details input with multi-line text on #note-details-input
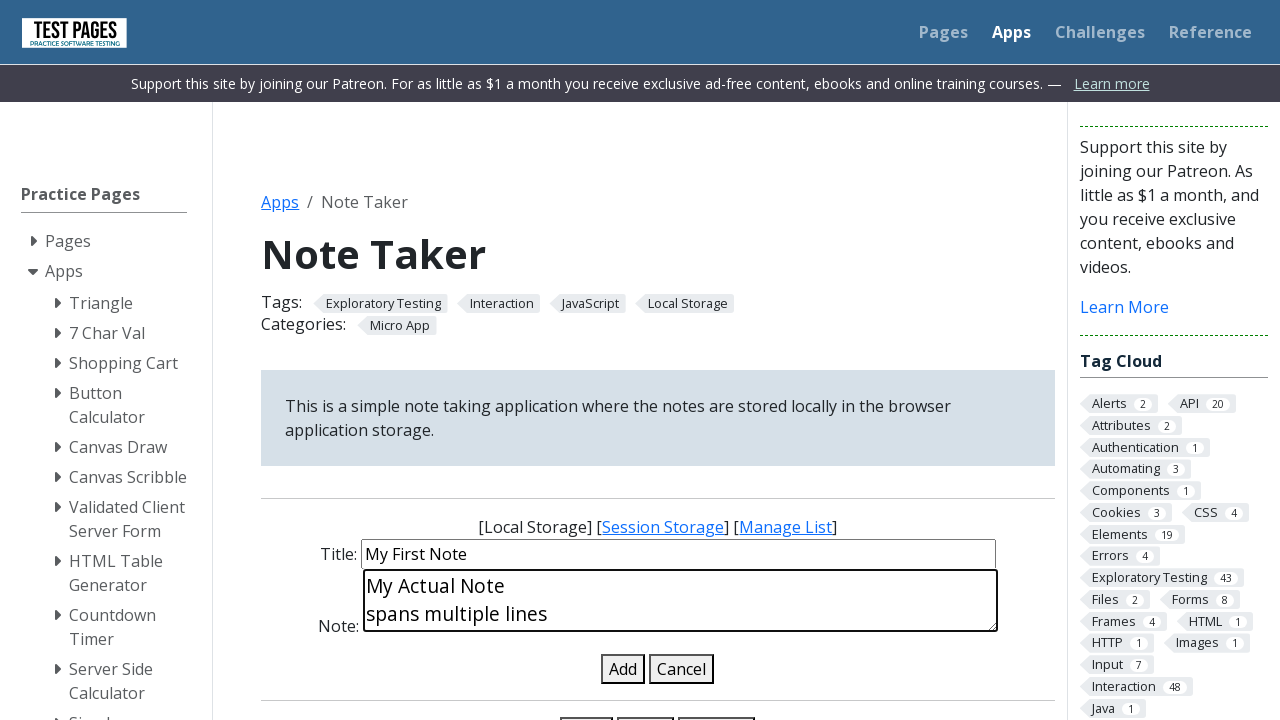

Clicked the Add Note button to create the note at (623, 669) on button#add-note
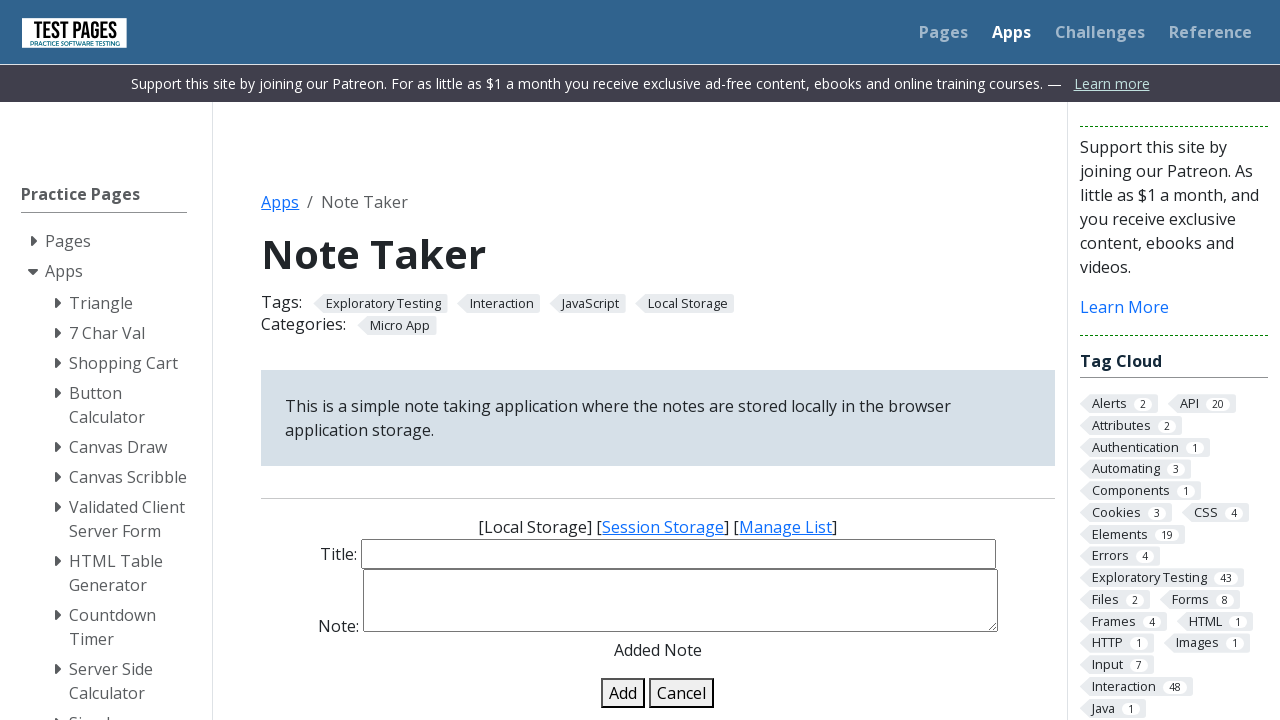

Waited for the note to appear in the notes list
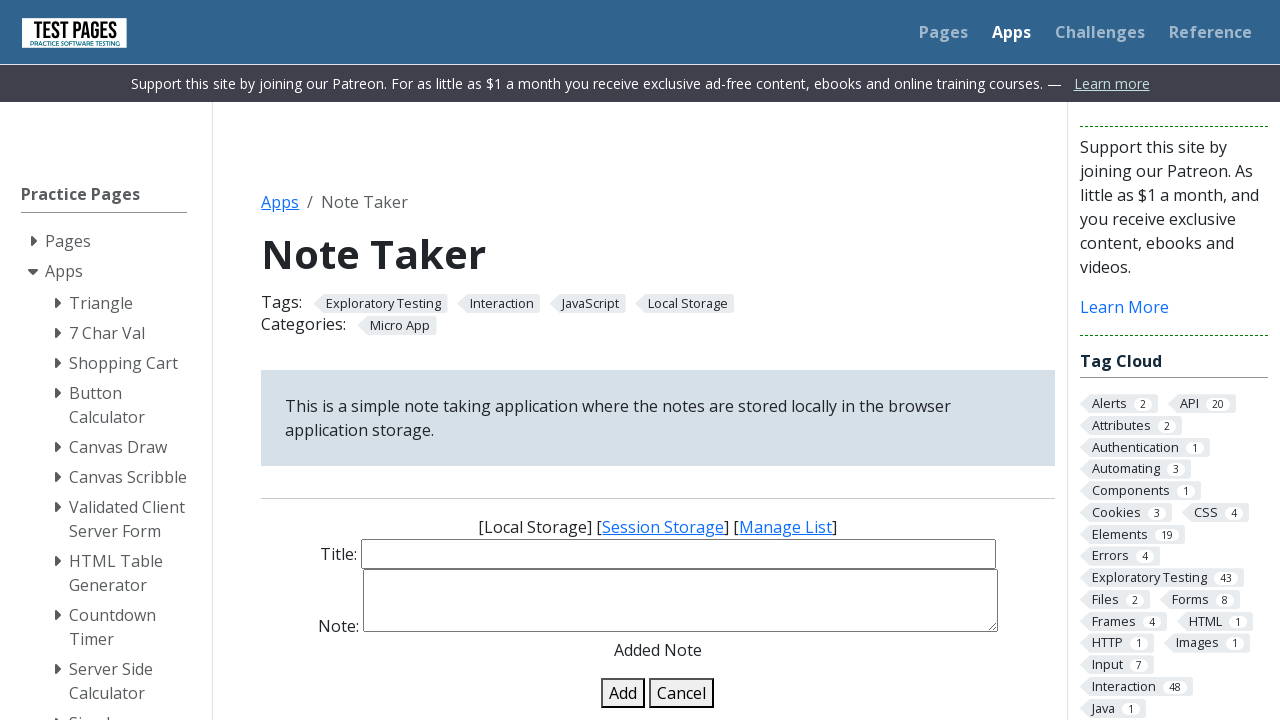

Located the note element in the list with matching title
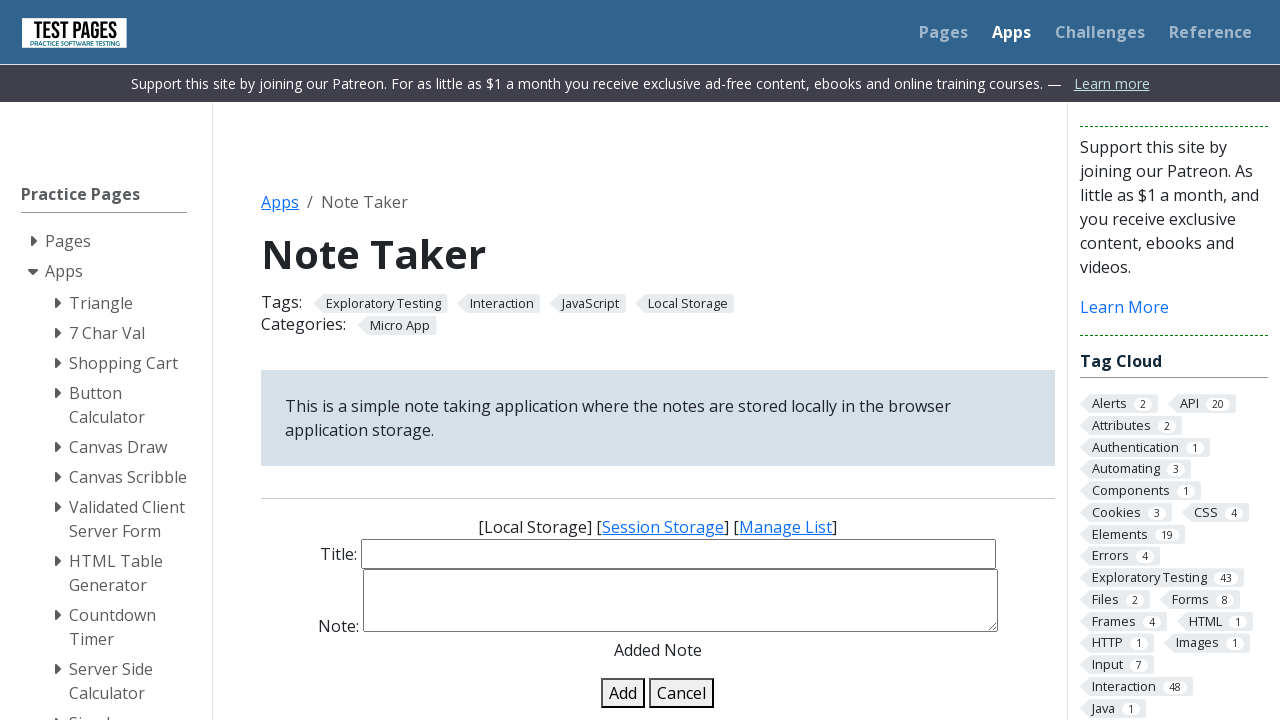

Verified that the note title appears in the list (assertion passed)
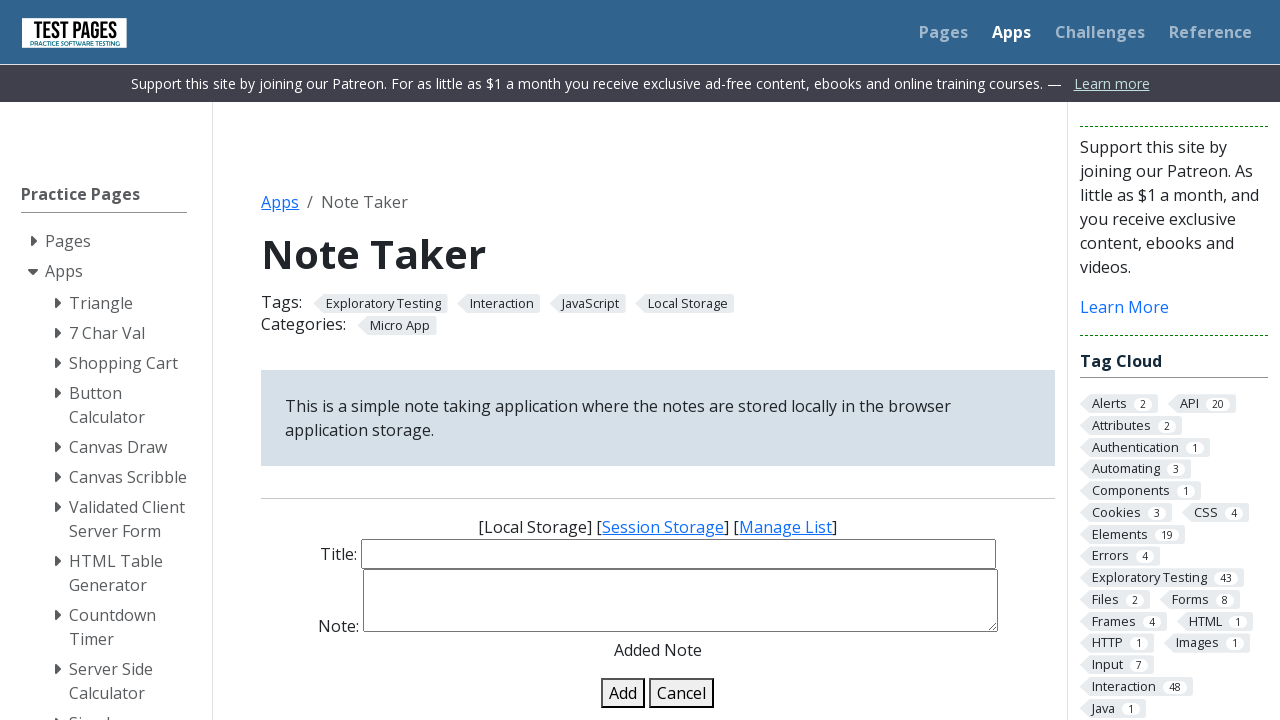

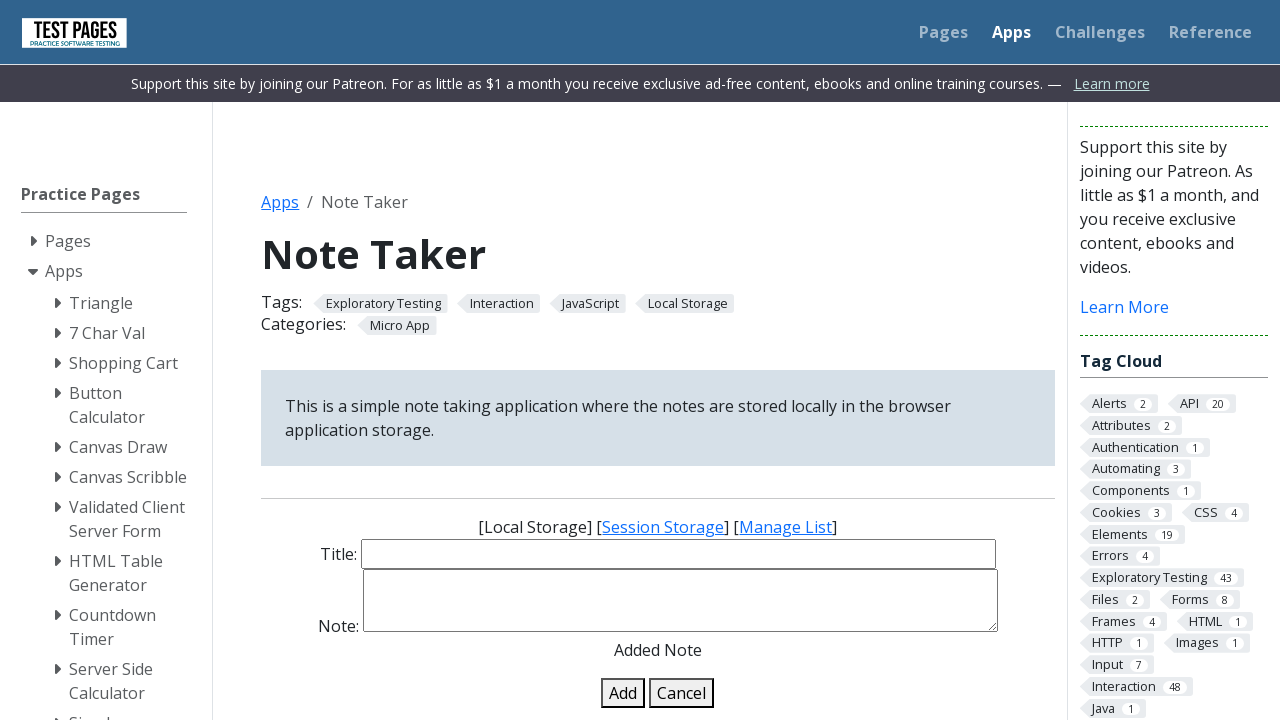